Tests the proteomics server network displayer interface by navigating to a specific component and verifying that the interface loads successfully with data present.

Starting URL: https://proteomics3.ucsd.edu/ProteoSAFe/result.jsp?view=network_displayer&componentindex=9&task=5b4fa89c73344360b8b915a3af9ea7d4&test=true

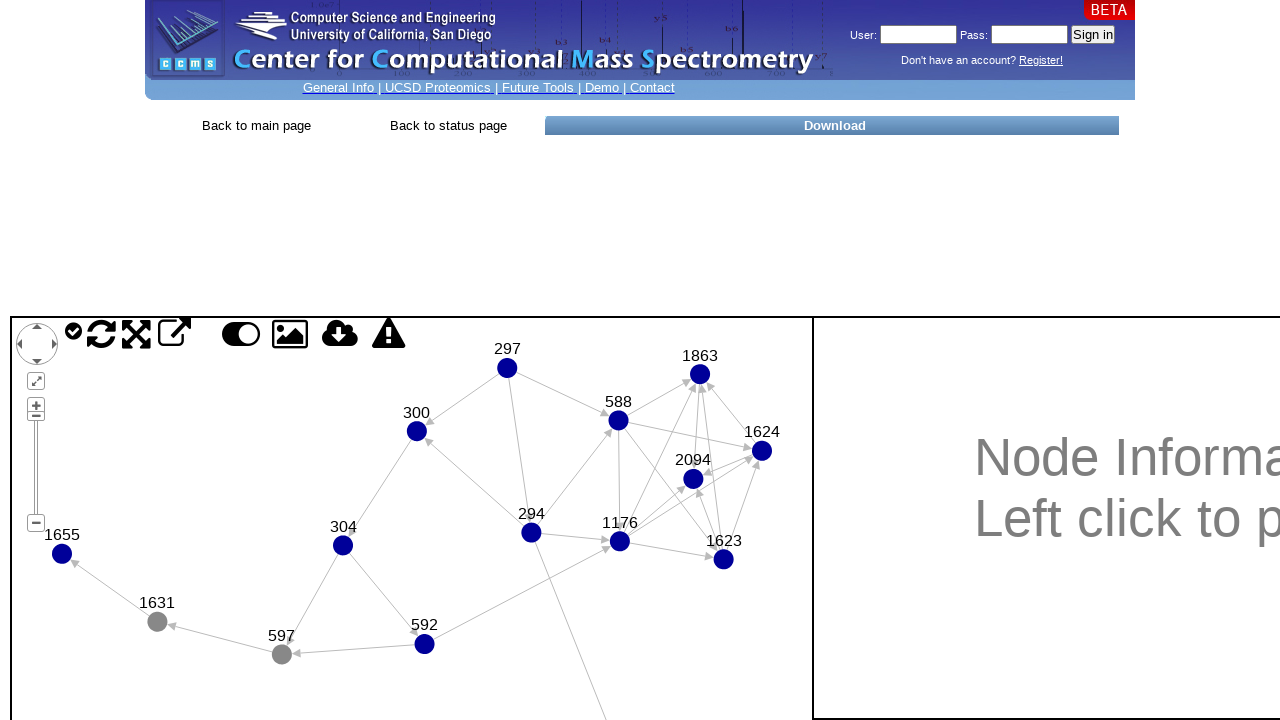

Waited for check-circle icon indicating interface loaded
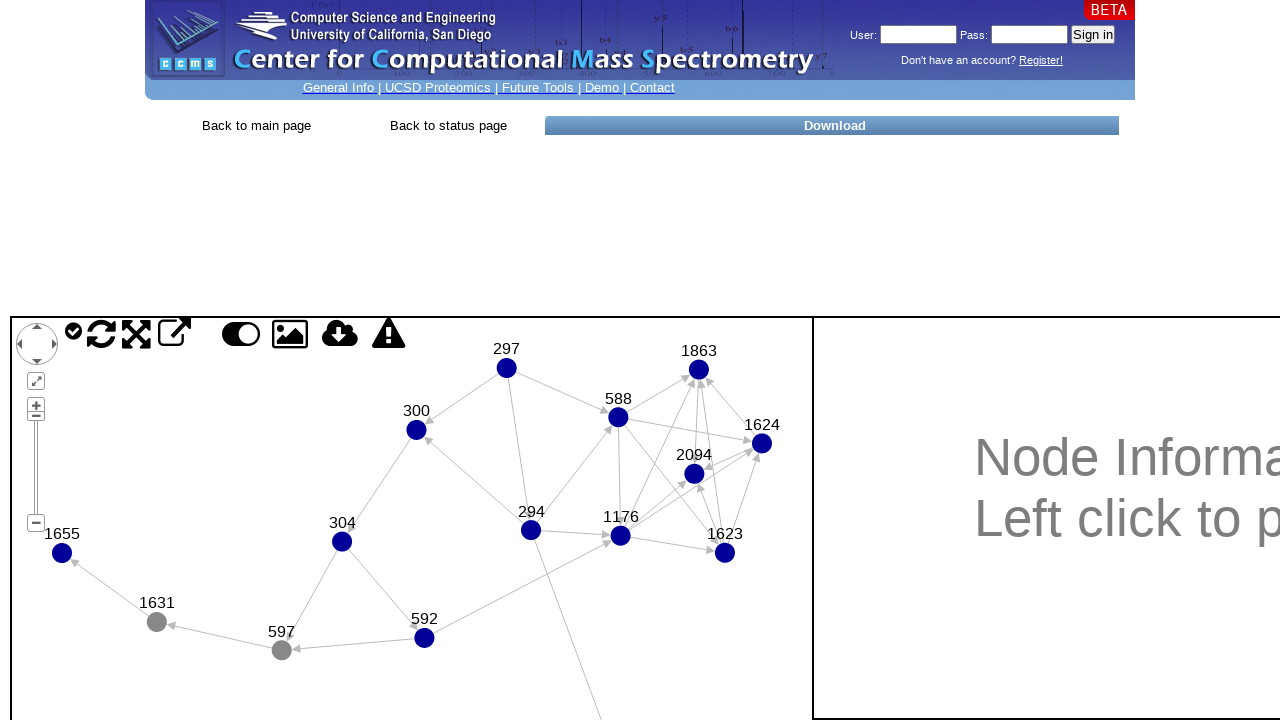

Retrieved clusterinfo_data from JavaScript context
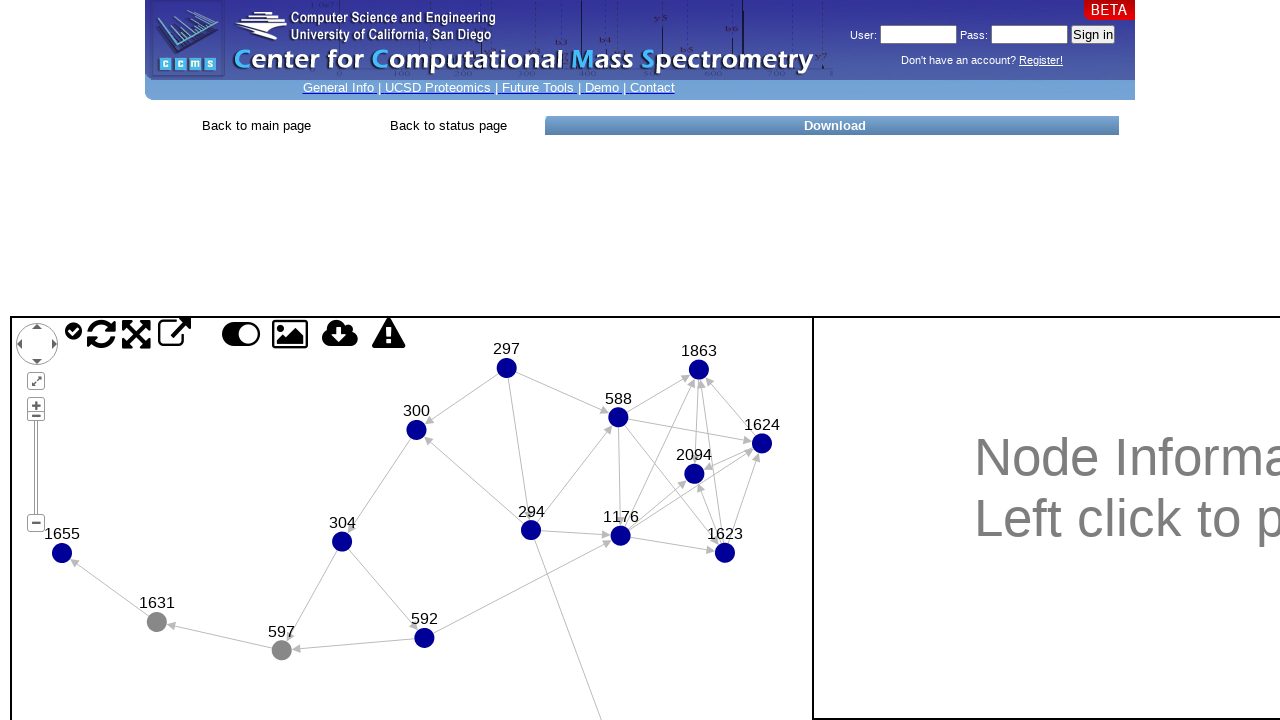

Verified that 16 nodes are present in clusterinfo_data
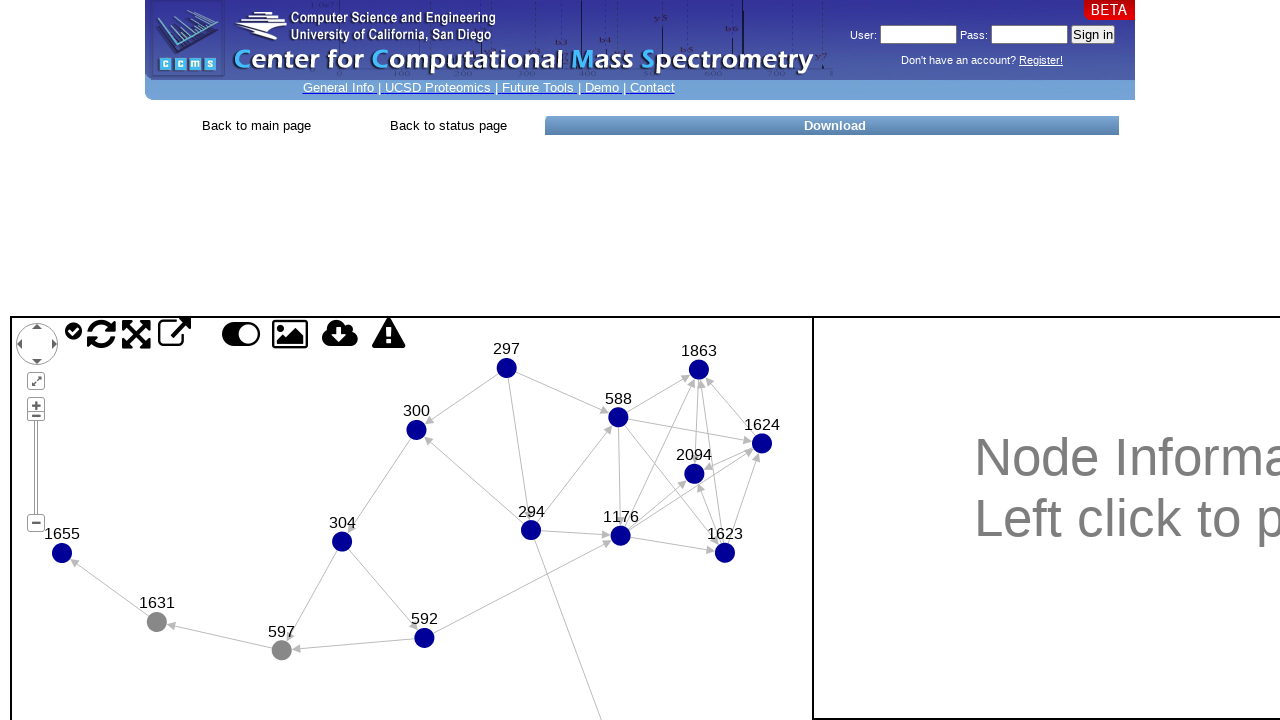

Retrieved pairs_data from JavaScript context
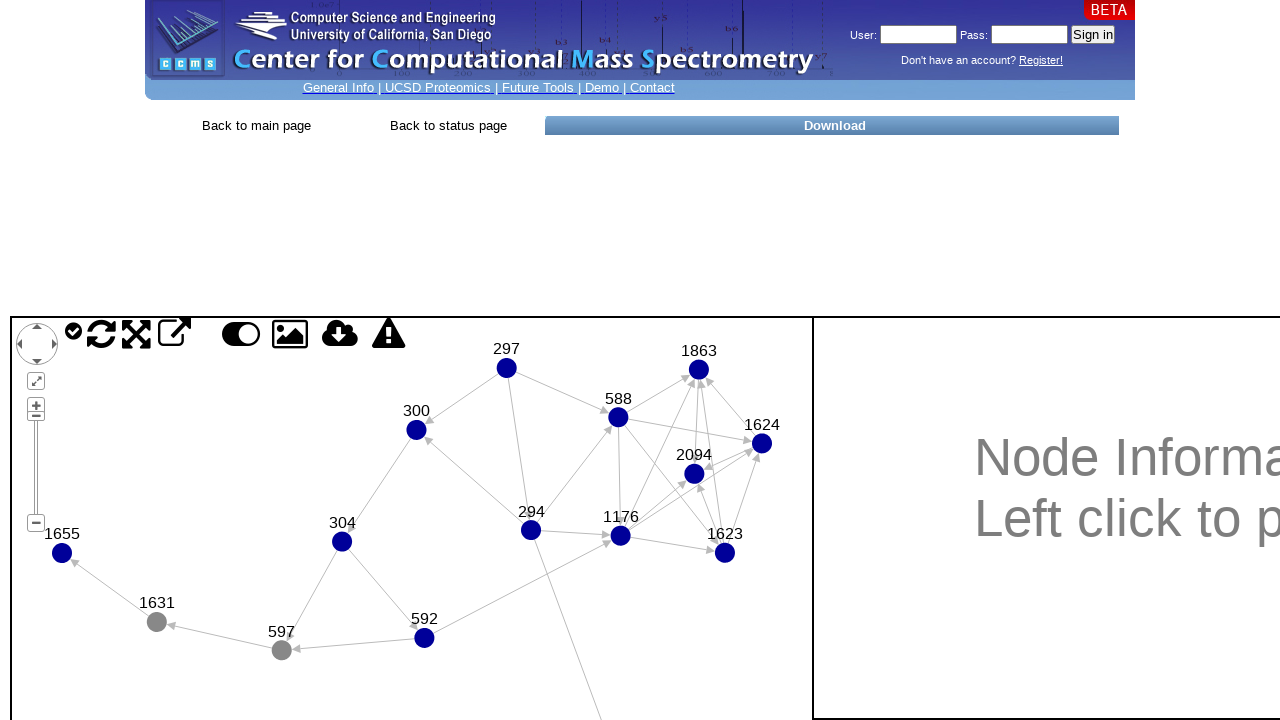

Verified that 29 edges are present in pairs_data
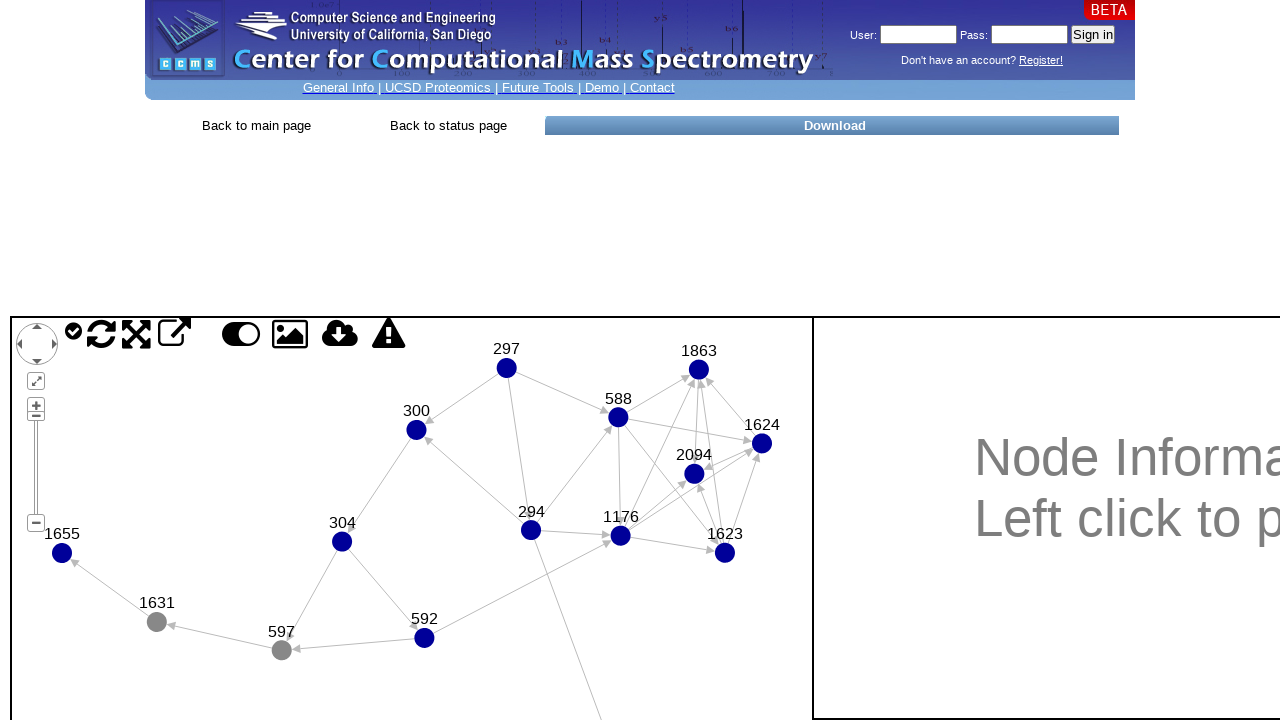

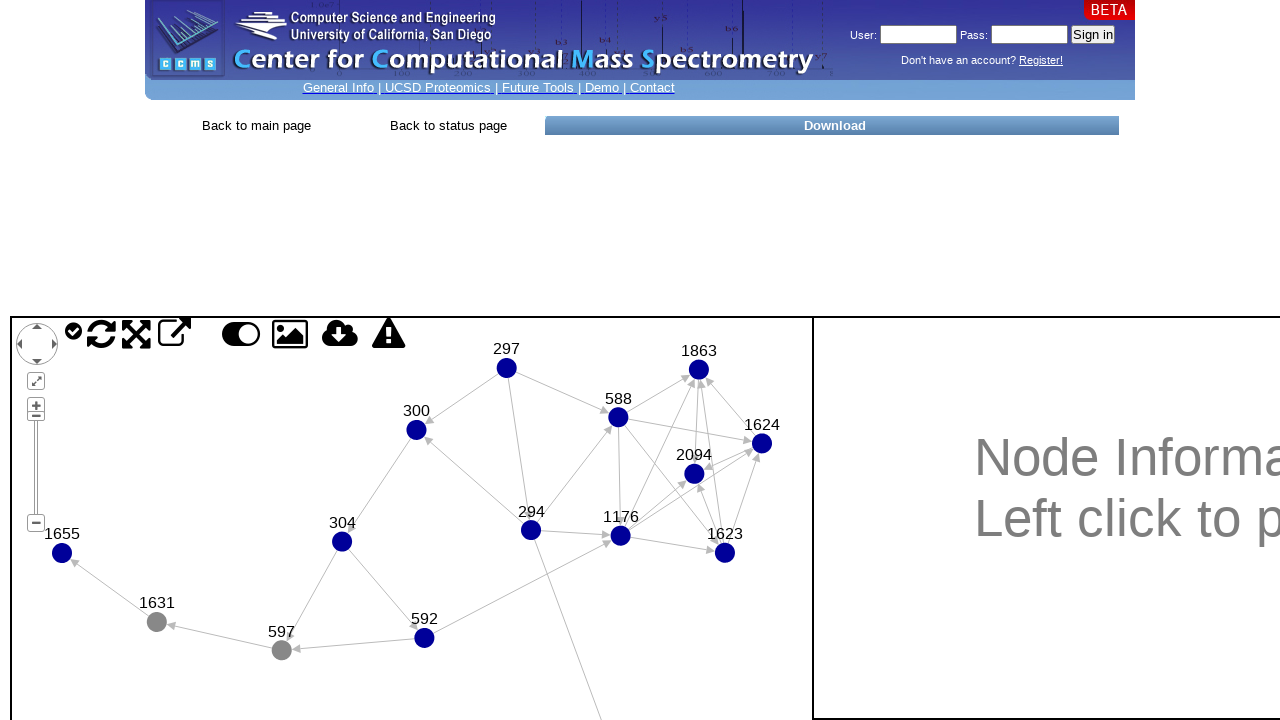